Tests form submission with only the required/obligatory fields filled (first name, last name, gender, phone number) and verifies successful submission.

Starting URL: https://demoqa.com/automation-practice-form

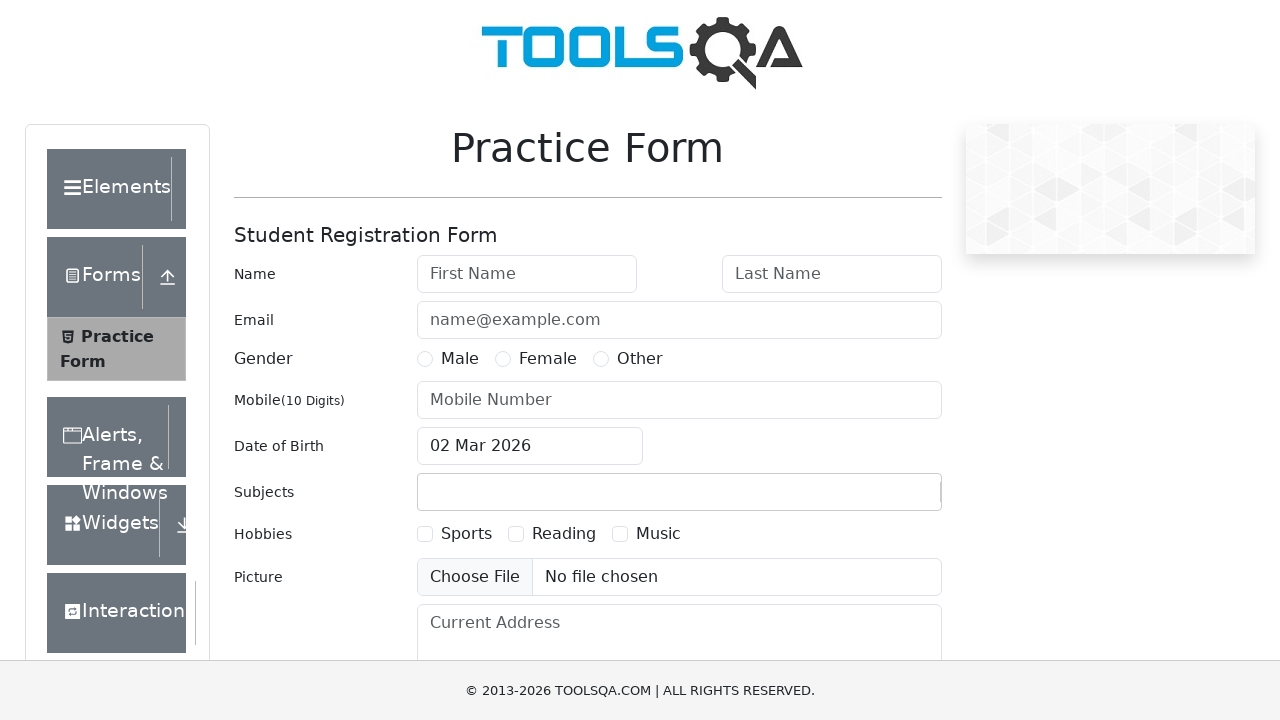

Removed footer ad banner
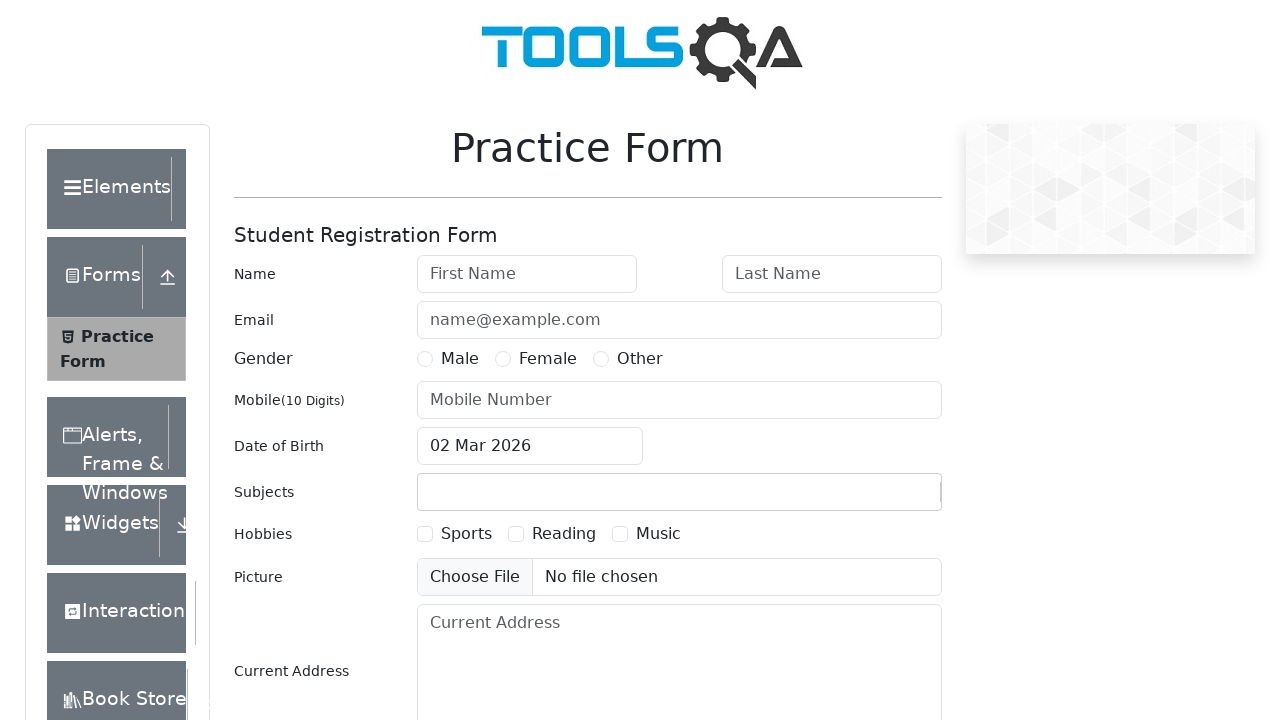

Removed fixed banner ad
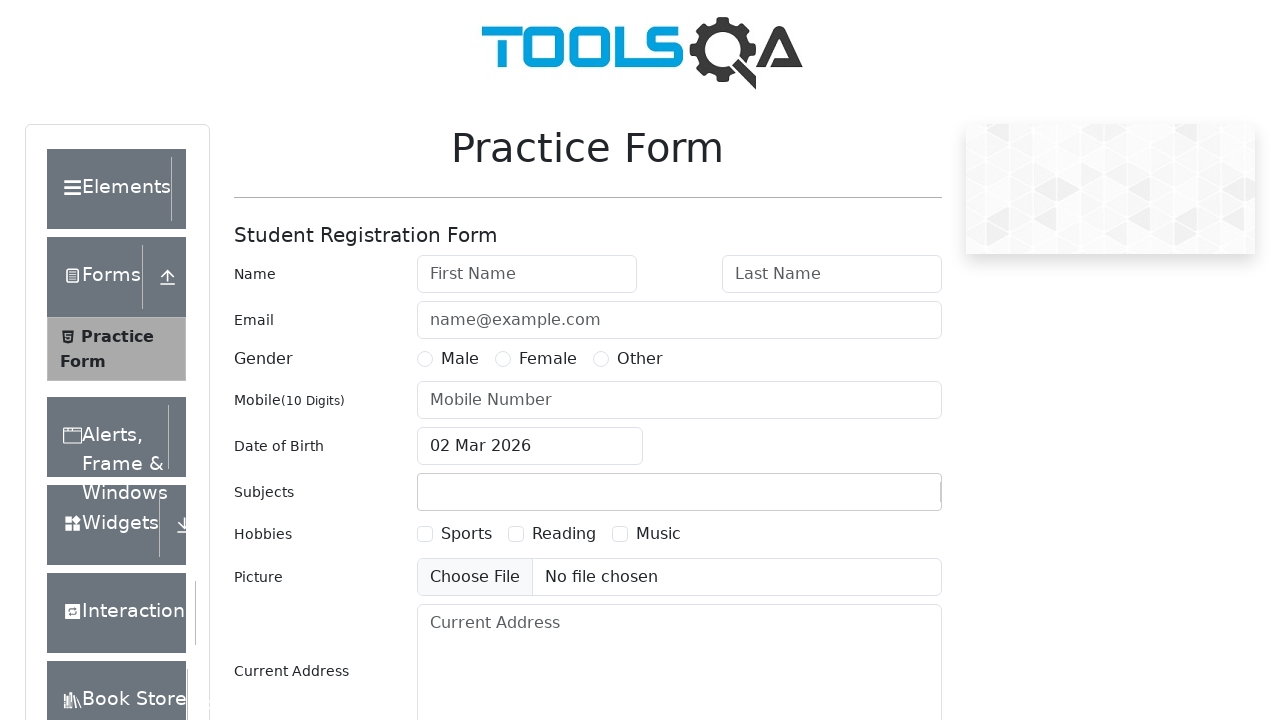

Filled first name field with 'Sarah' on #firstName
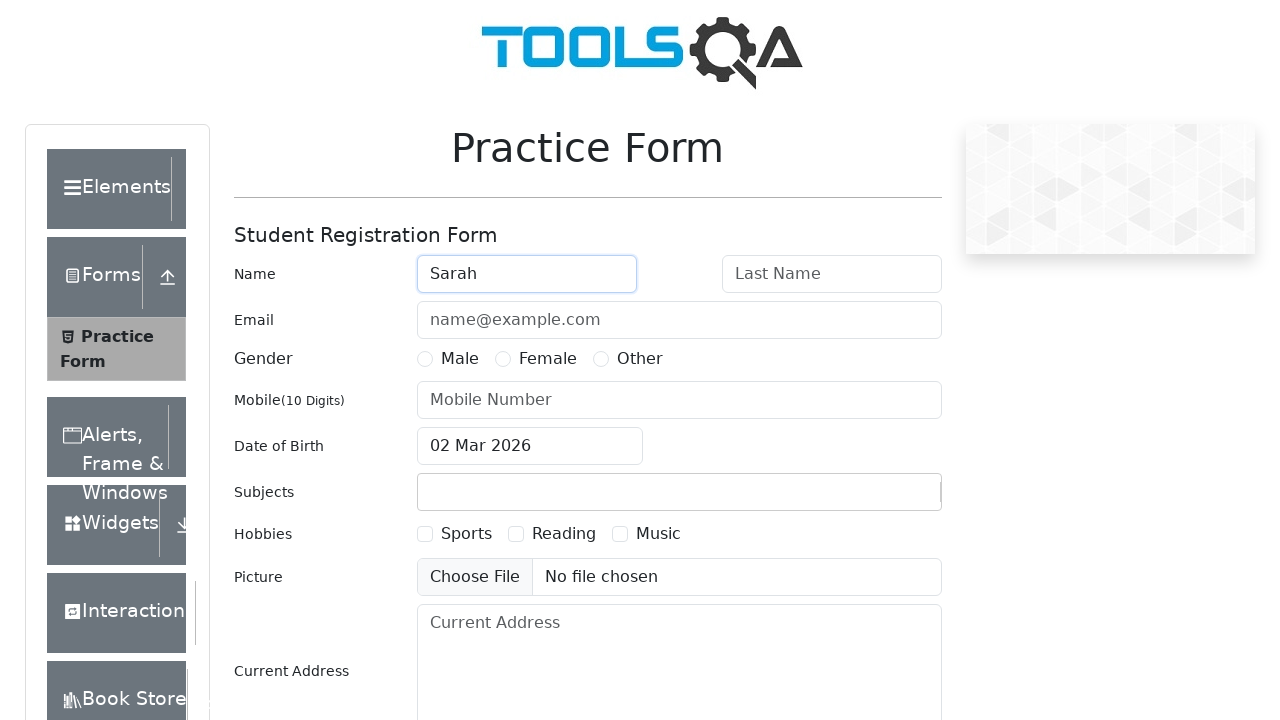

Filled last name field with 'Williams' on #lastName
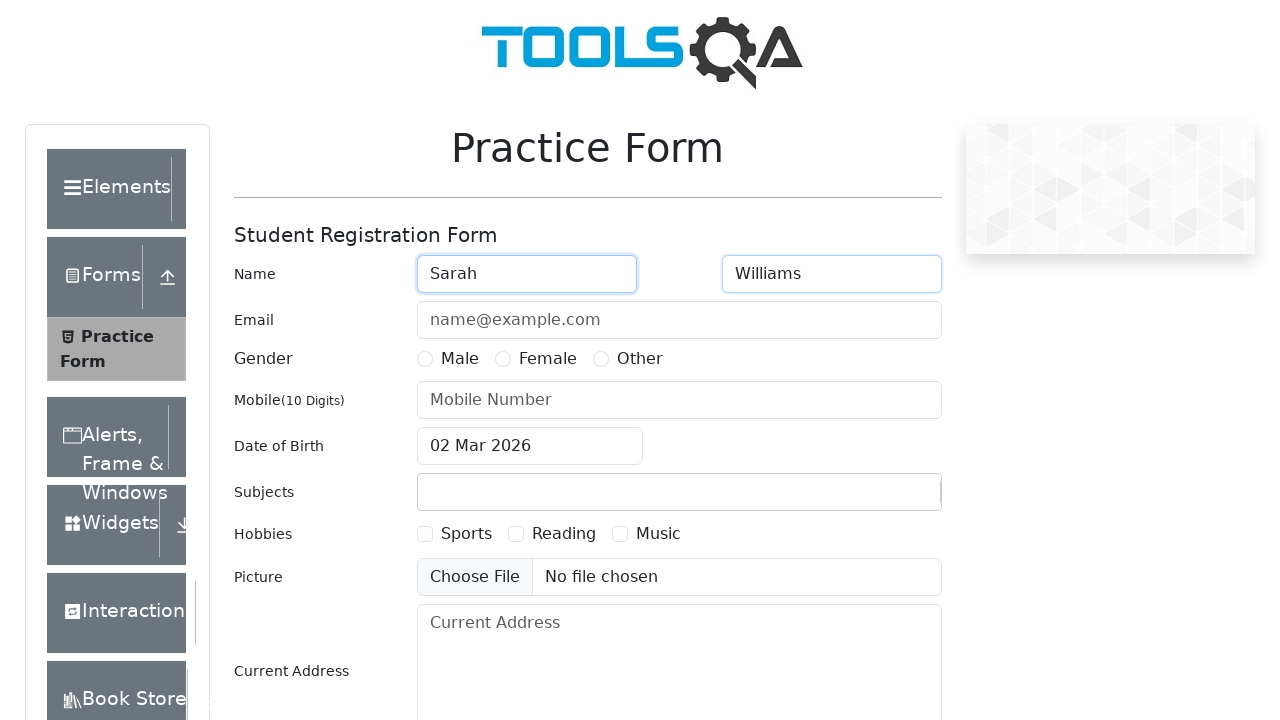

Selected gender: Female at (548, 359) on label[for='gender-radio-2']
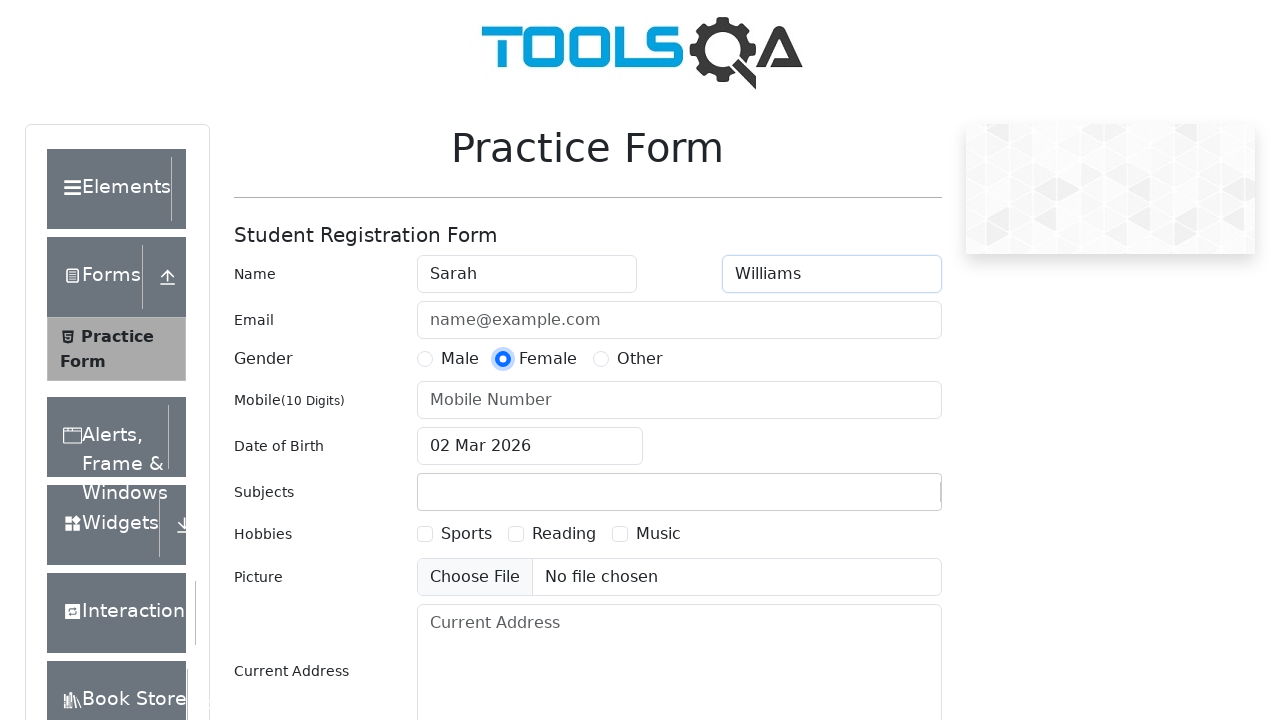

Filled phone number field with '7654321098' on #userNumber
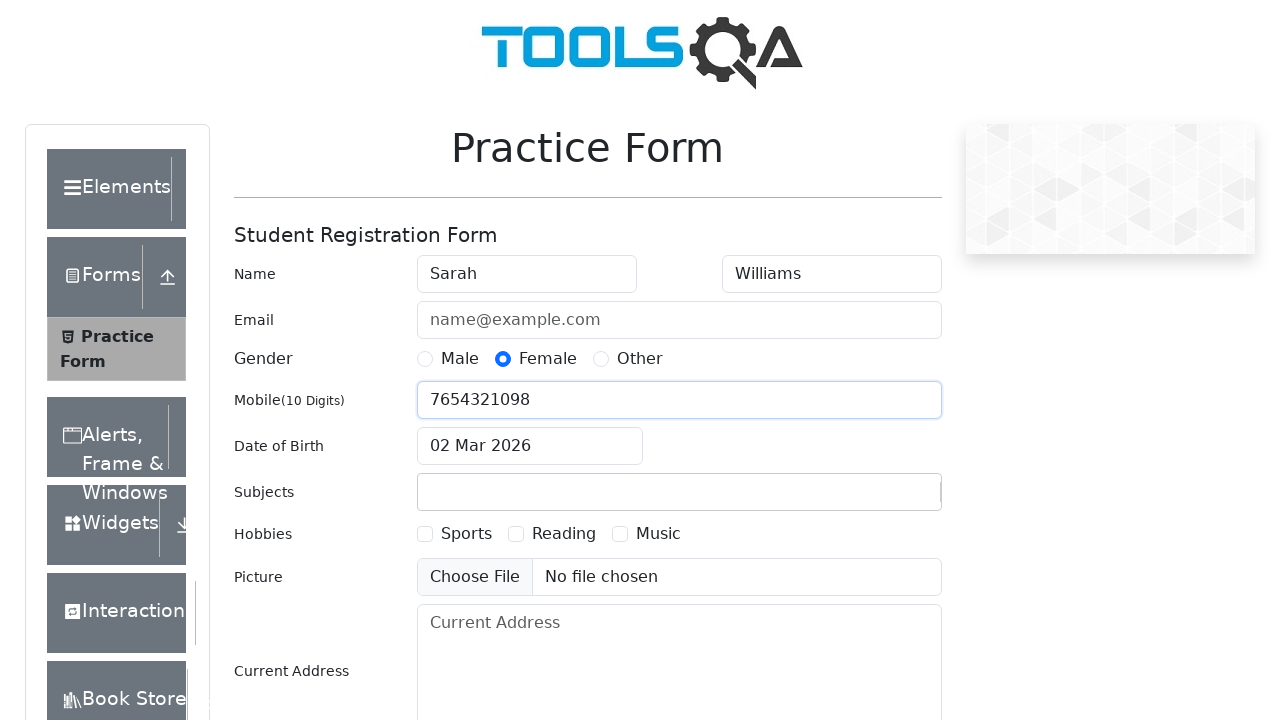

Clicked submit button to submit form with obligatory fields only at (885, 499) on #submit
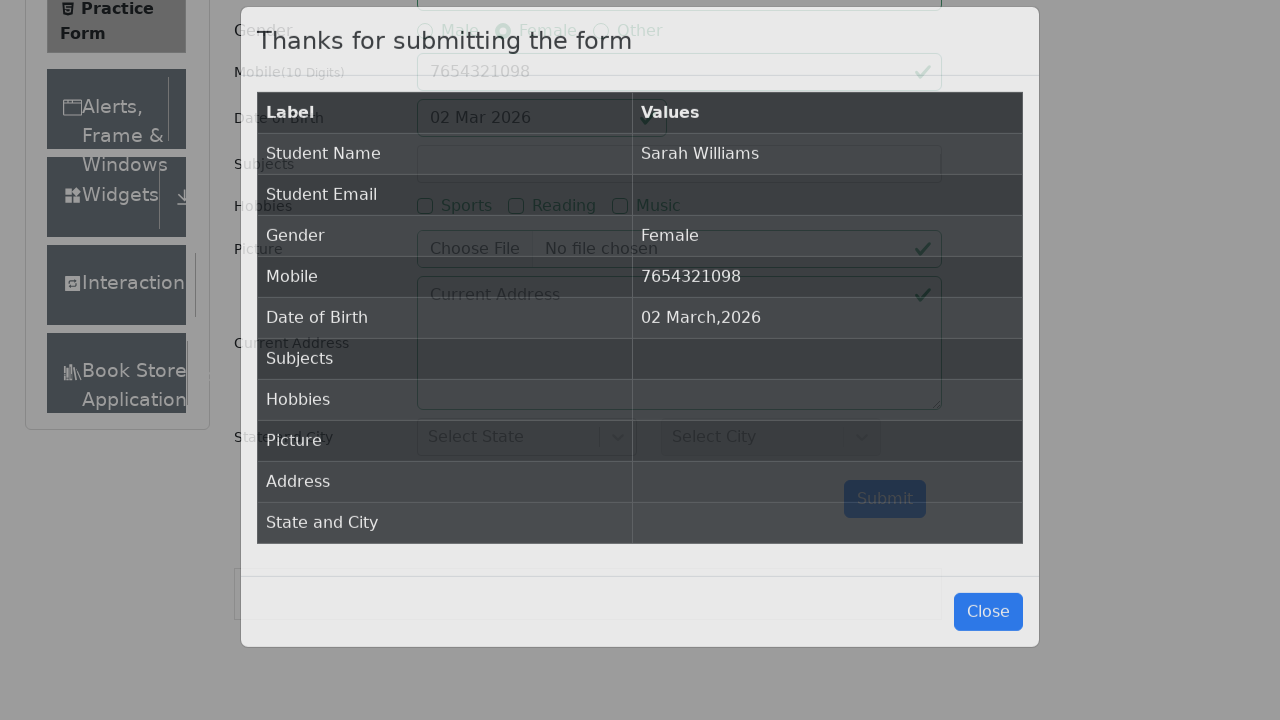

Form submission modal appeared
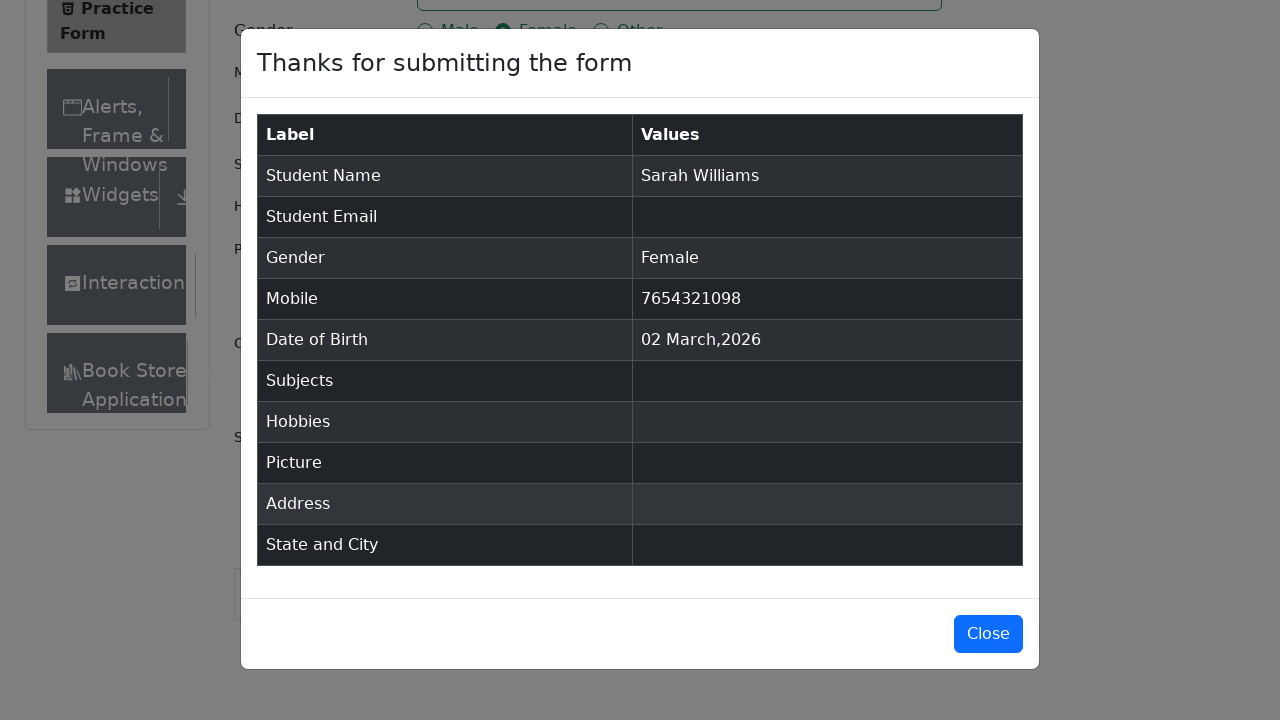

Success message 'Thanks for submitting the form' confirmed on form submission
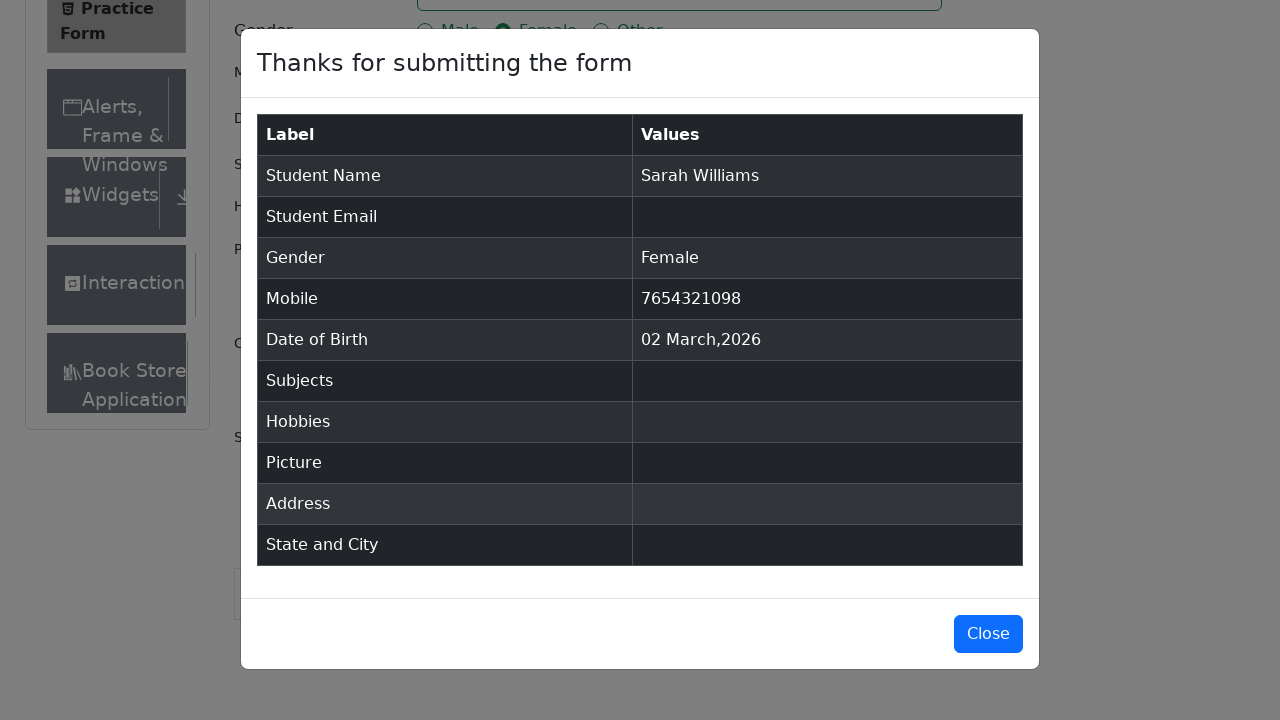

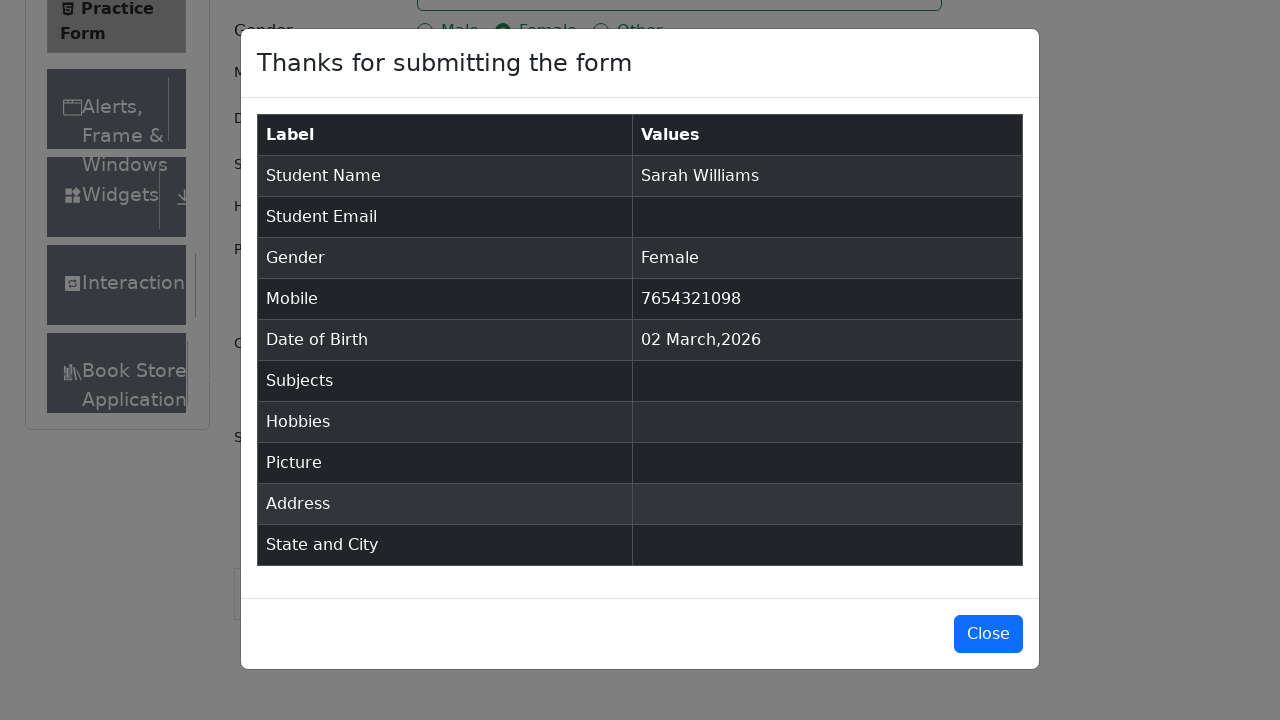